Tests the "Get started" link and verifies the Introduction heading is visible

Starting URL: https://playwright.dev/

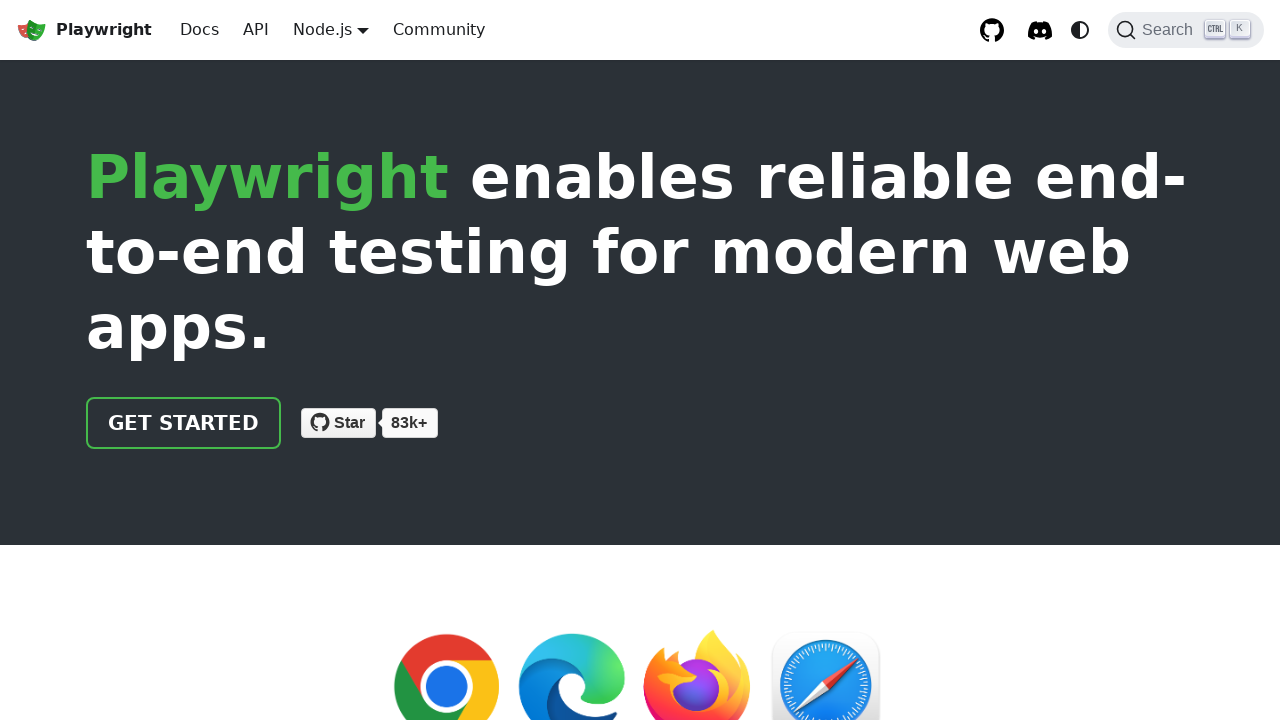

Clicked the 'Get started' link at (184, 423) on internal:role=link[name="Get started"i]
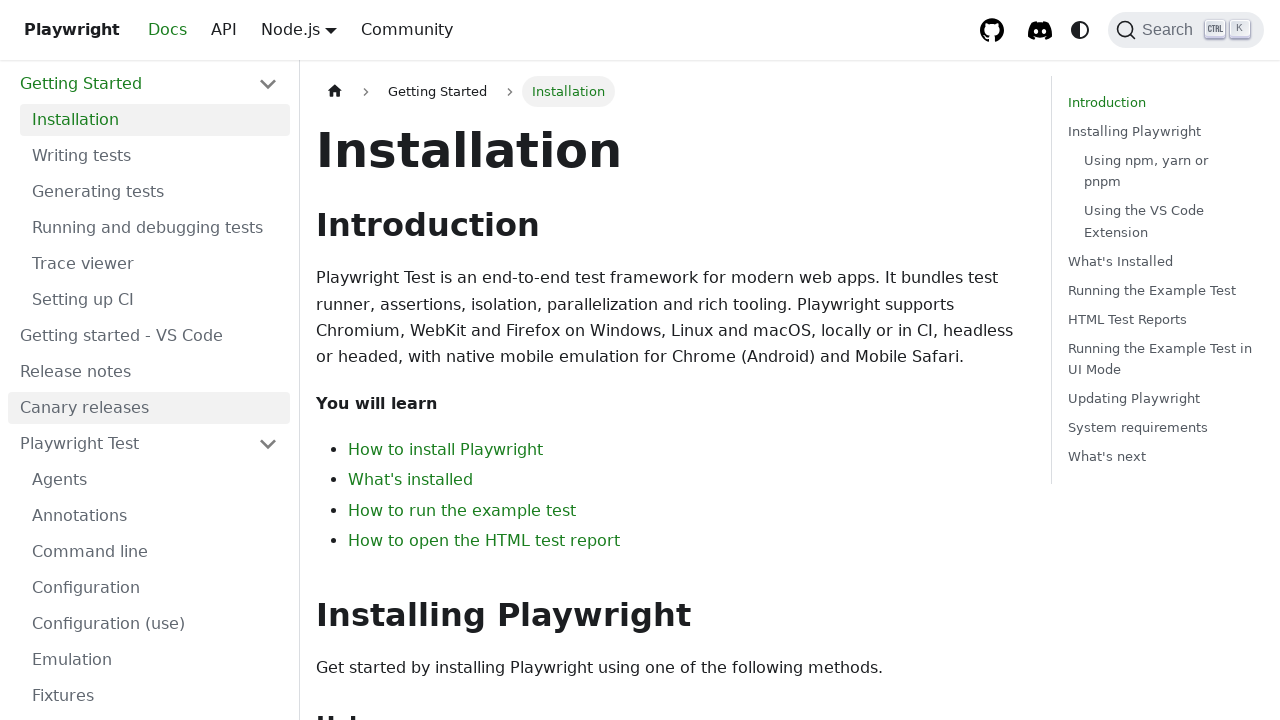

Introduction heading is now visible
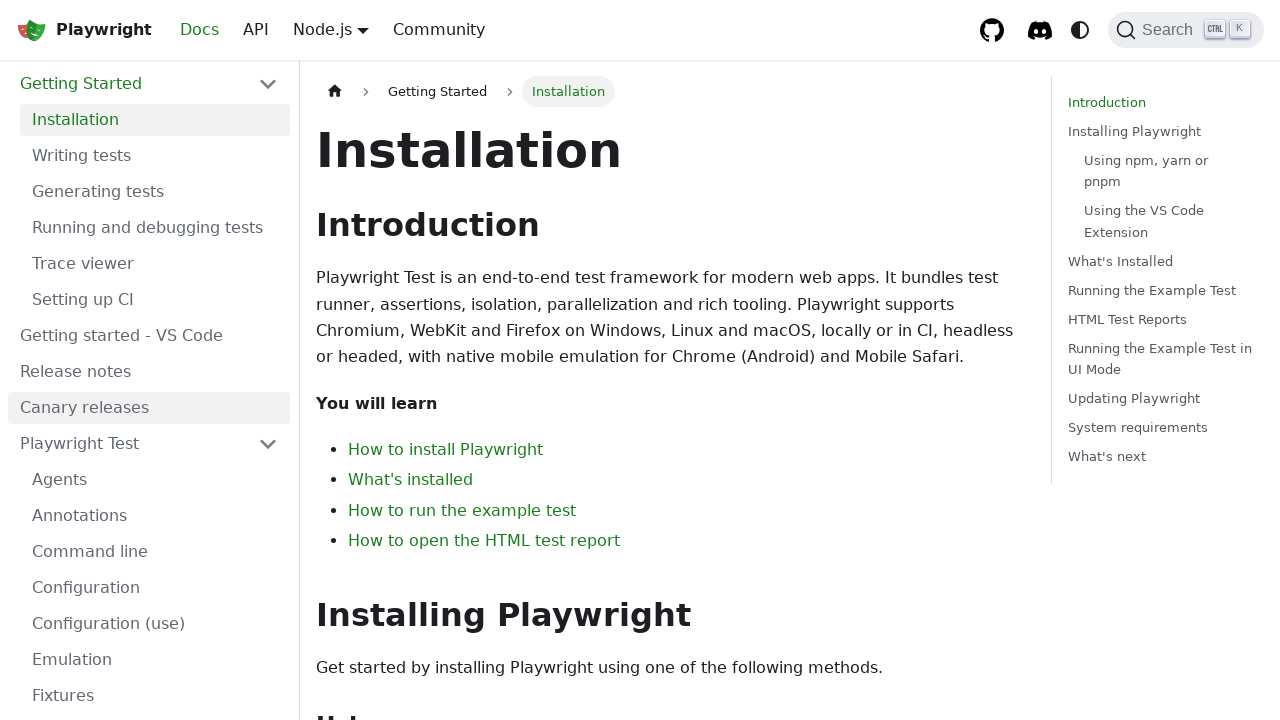

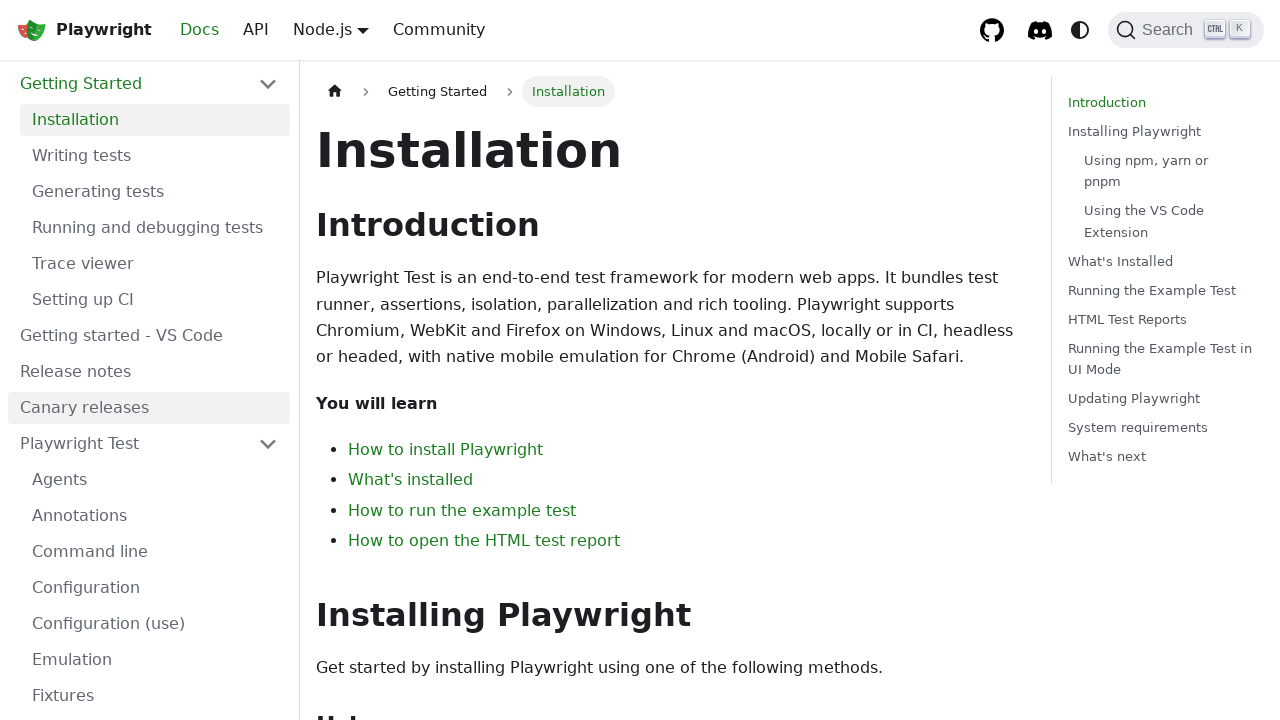